Tests hover functionality by hovering over an element to reveal hidden content, then clicking on the revealed link to navigate to a user profile page.

Starting URL: http://the-internet.herokuapp.com/hovers

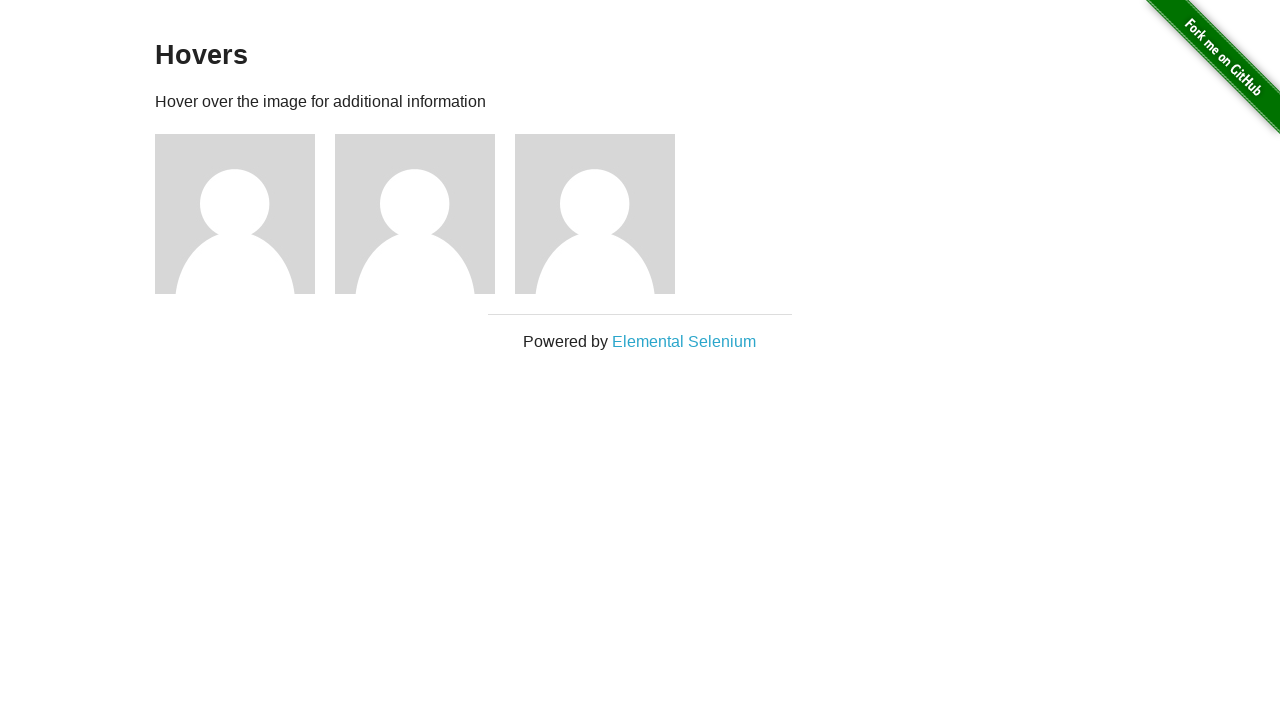

Figure elements loaded on hovers page
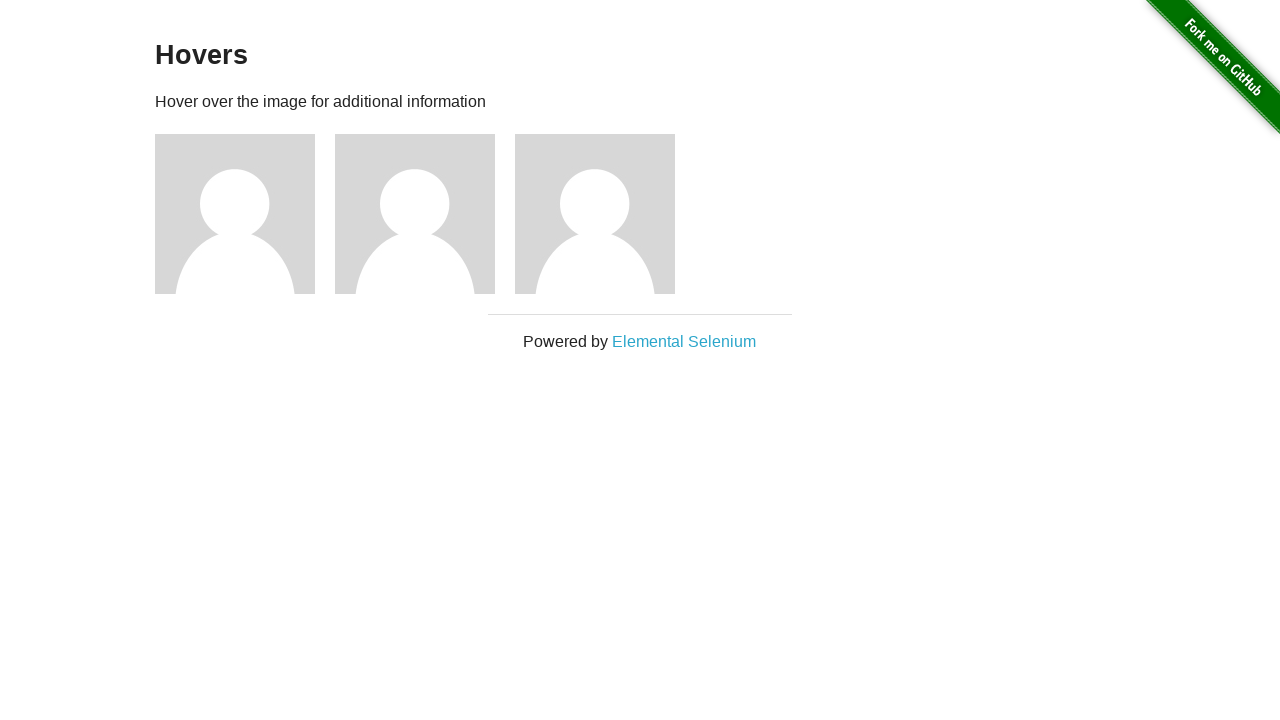

Hovered over first figure element to reveal hidden content at (245, 214) on .figure >> nth=0
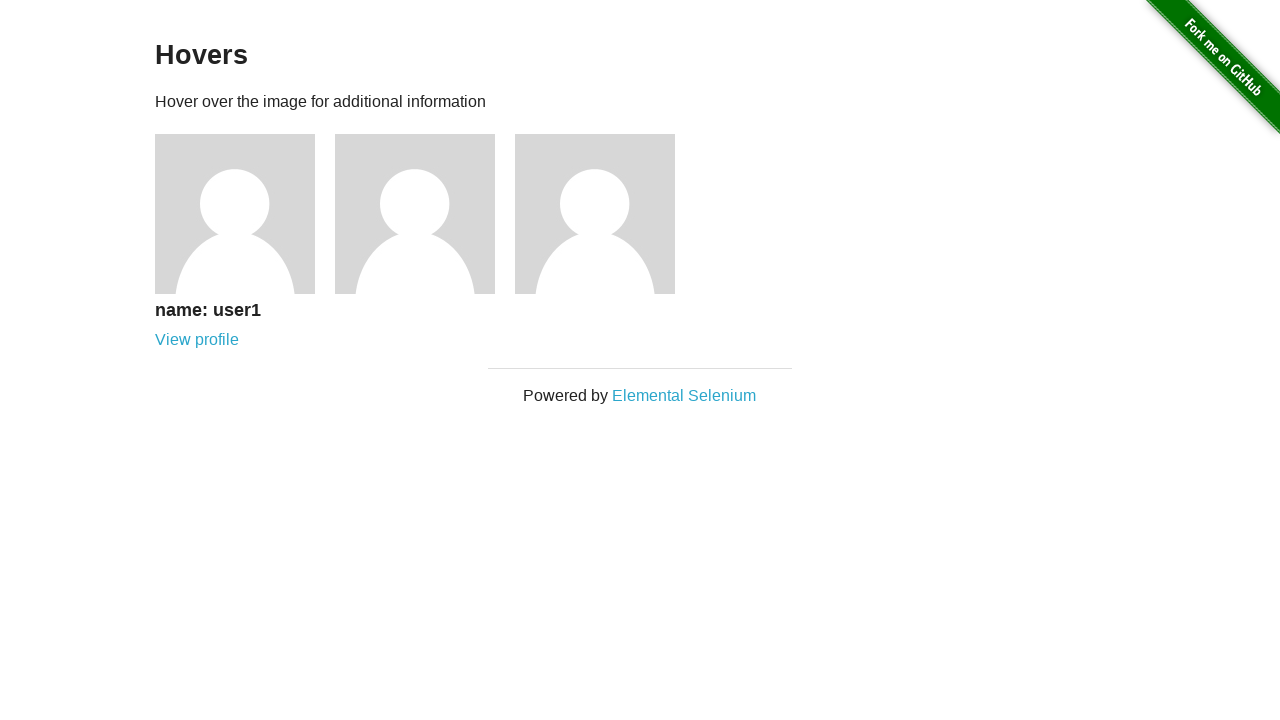

Clicked on revealed user profile link at (197, 340) on a[href='/users/1']
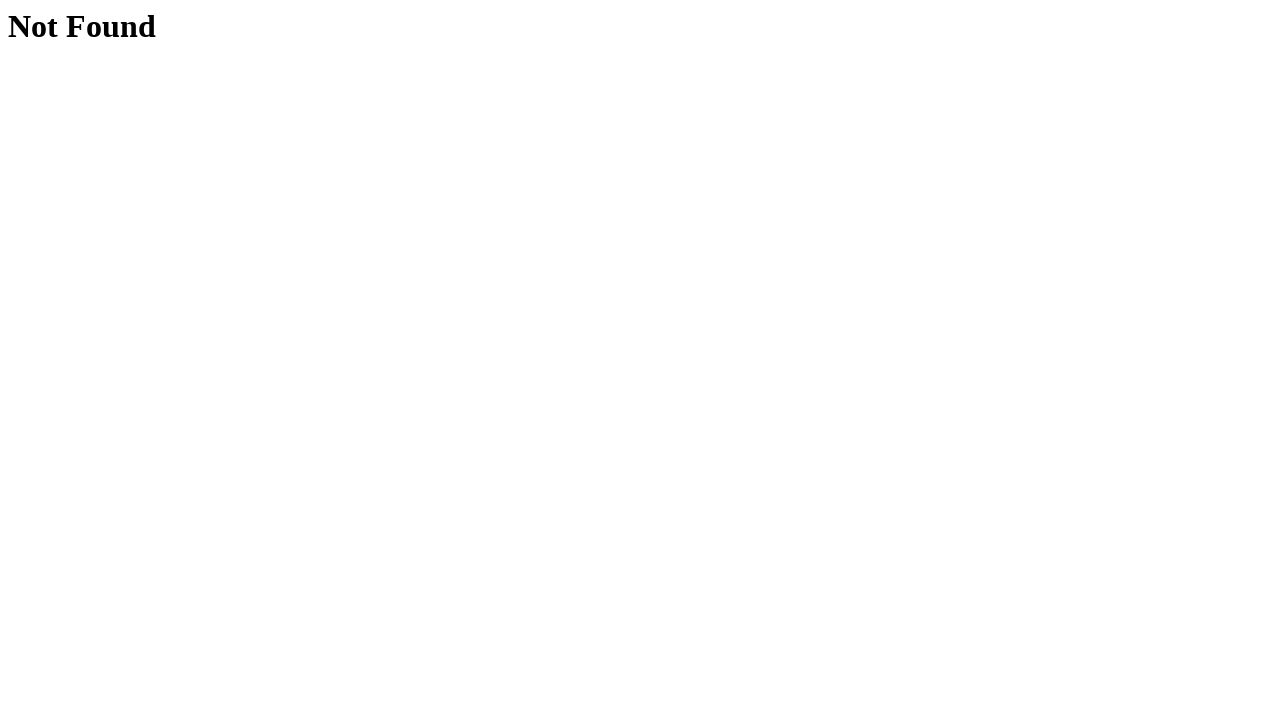

Successfully navigated to user profile page
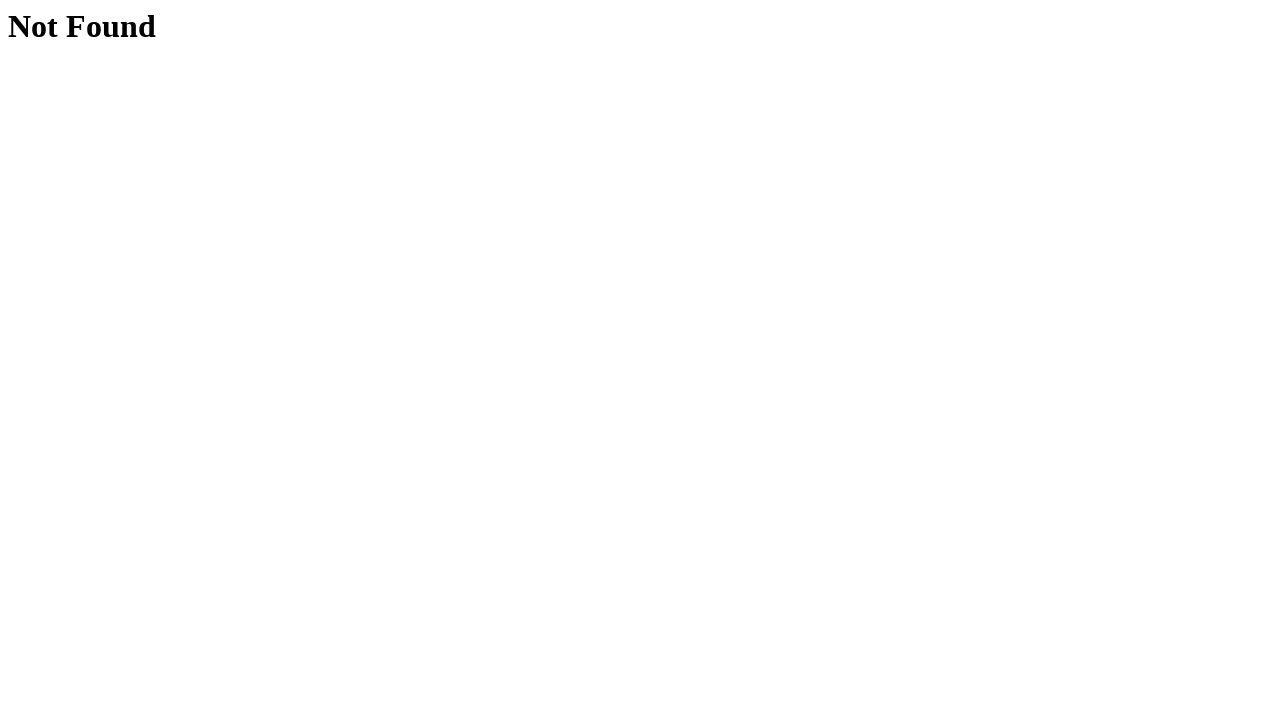

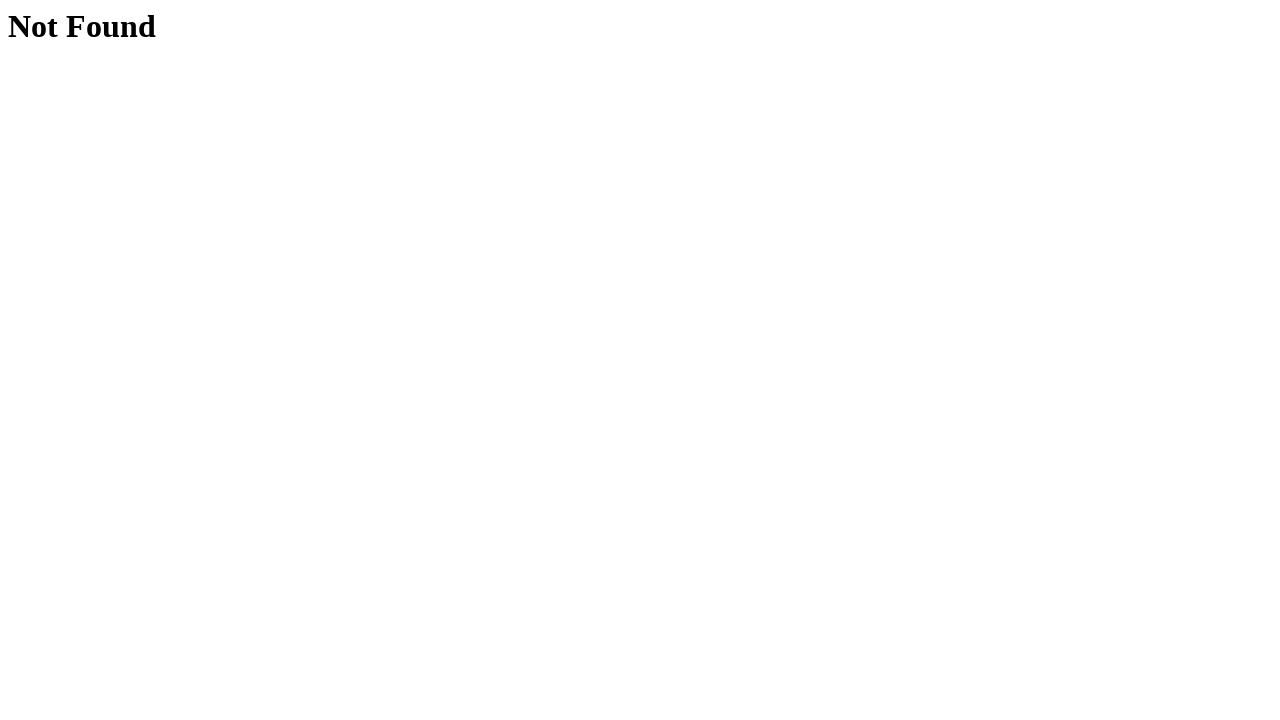